Tests drag and drop functionality on jQuery UI demo page by dragging an element to a target drop zone within an iframe

Starting URL: http://jqueryui.com/

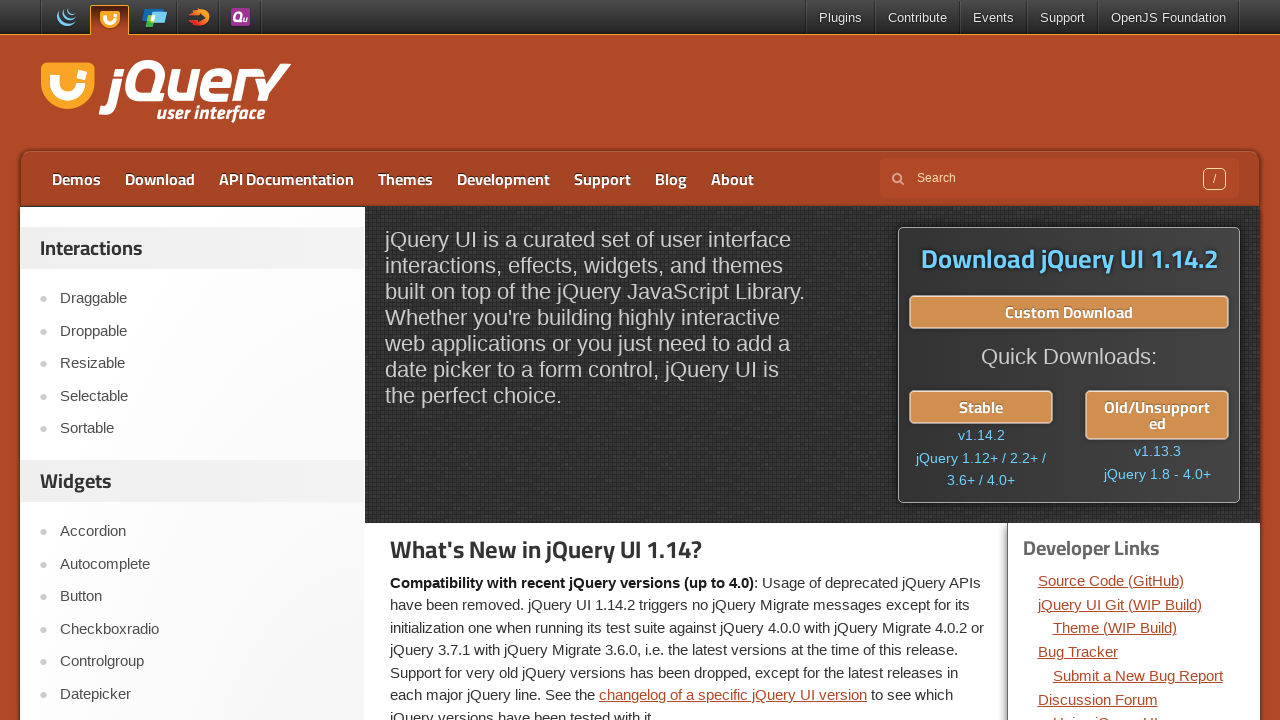

Clicked on the Droppable menu item at (202, 331) on xpath=//a[text()='Droppable']
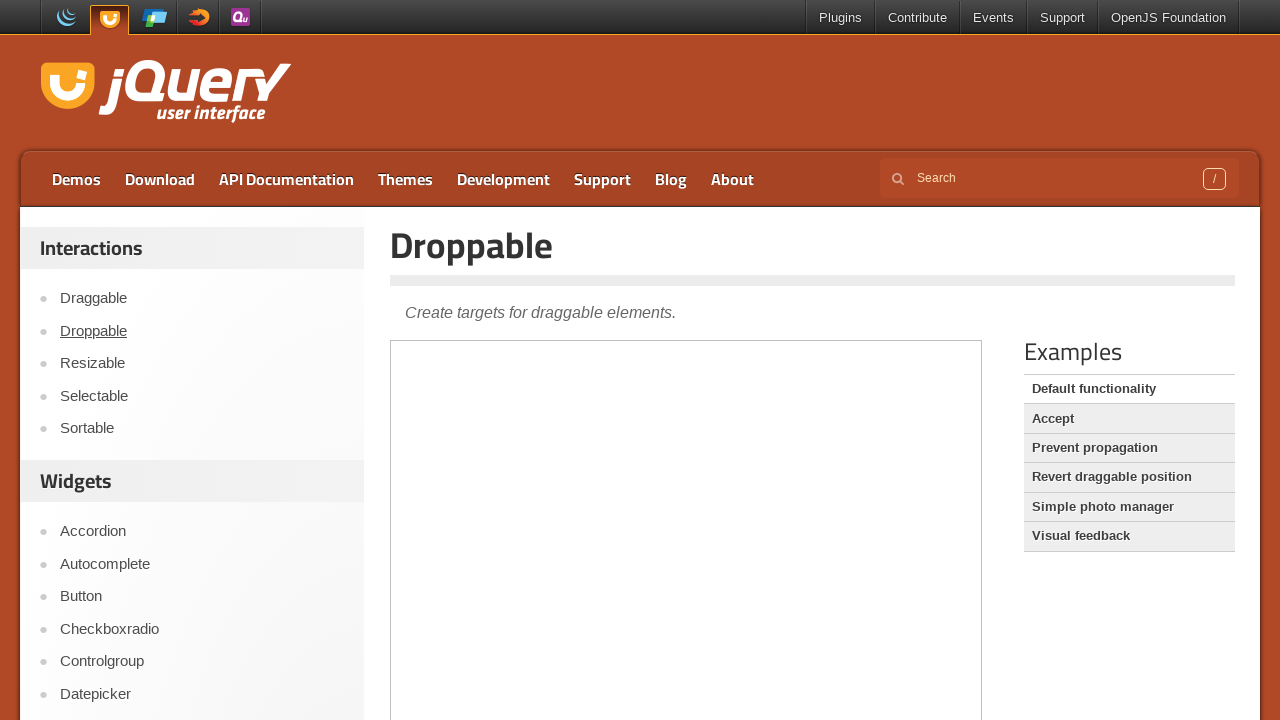

Located the demo iframe
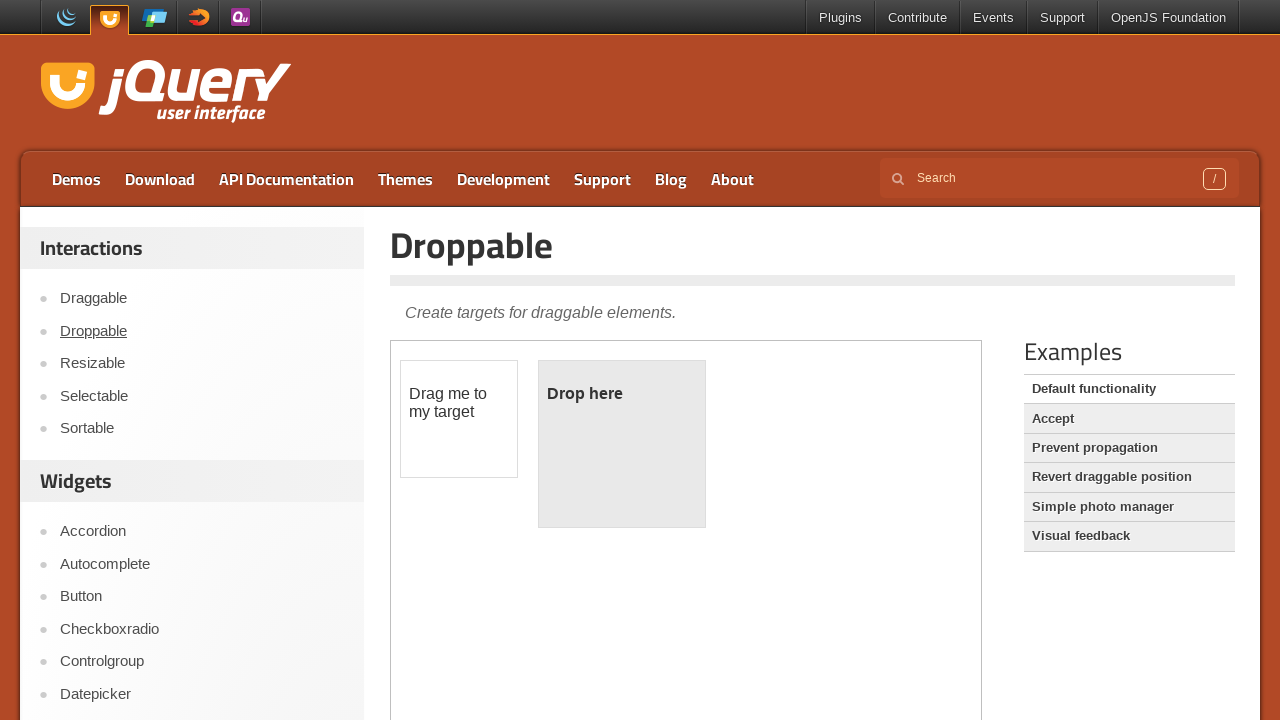

Located the draggable element
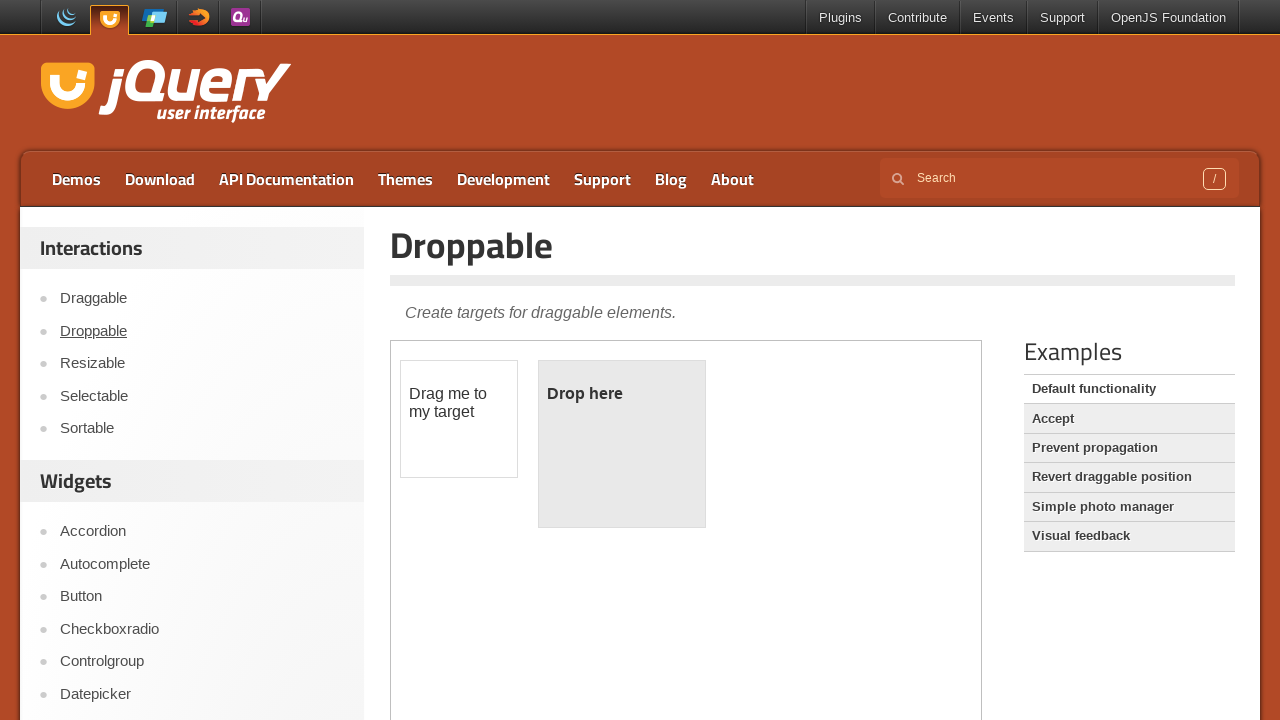

Located the droppable target element
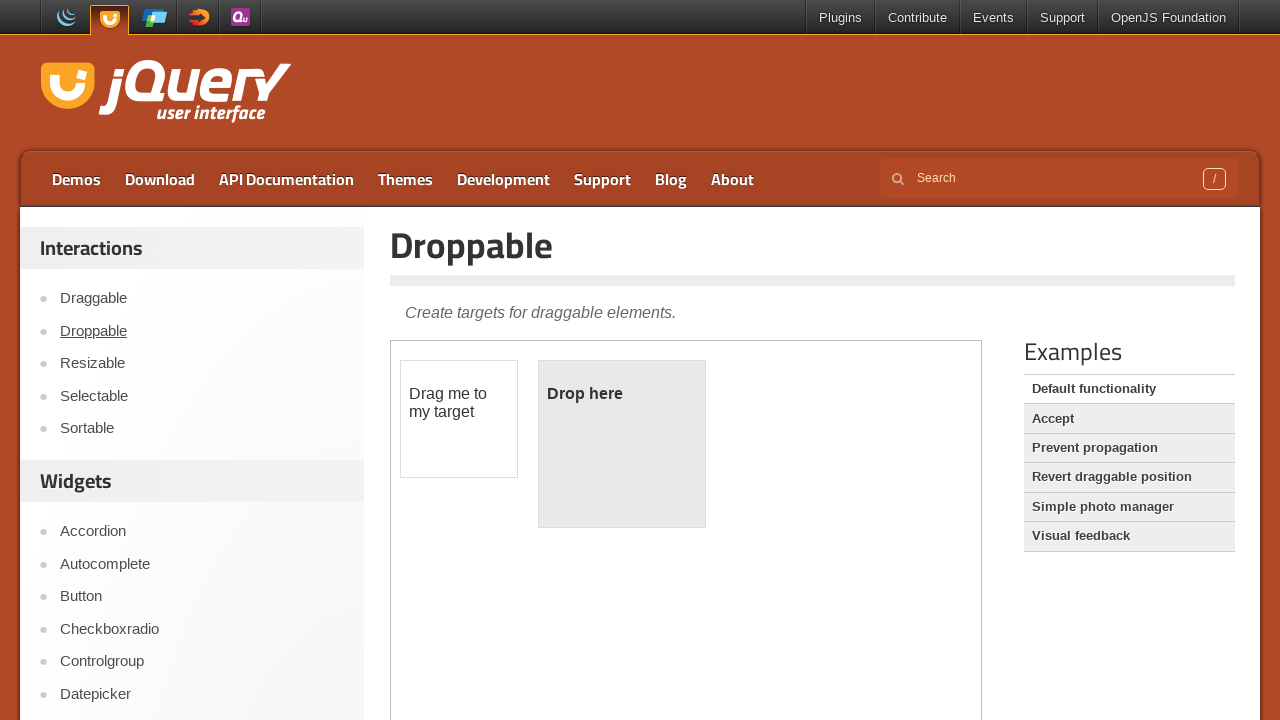

Dragged element to the drop target at (622, 444)
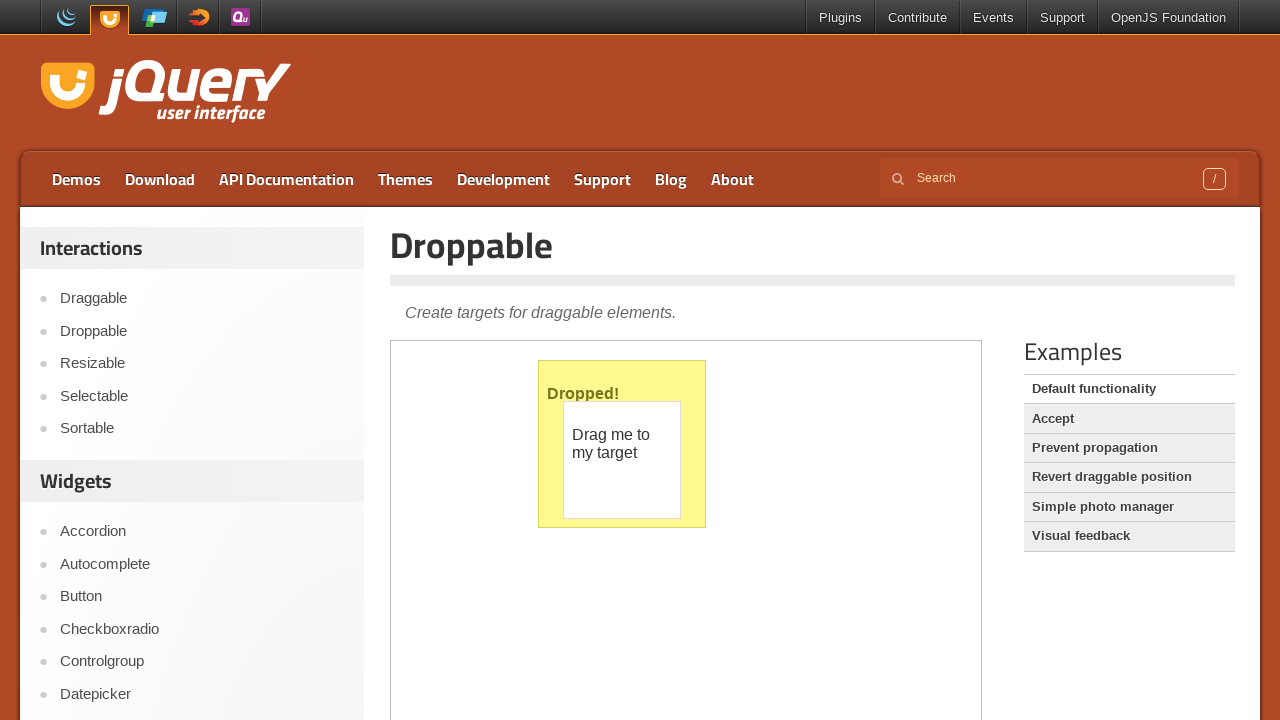

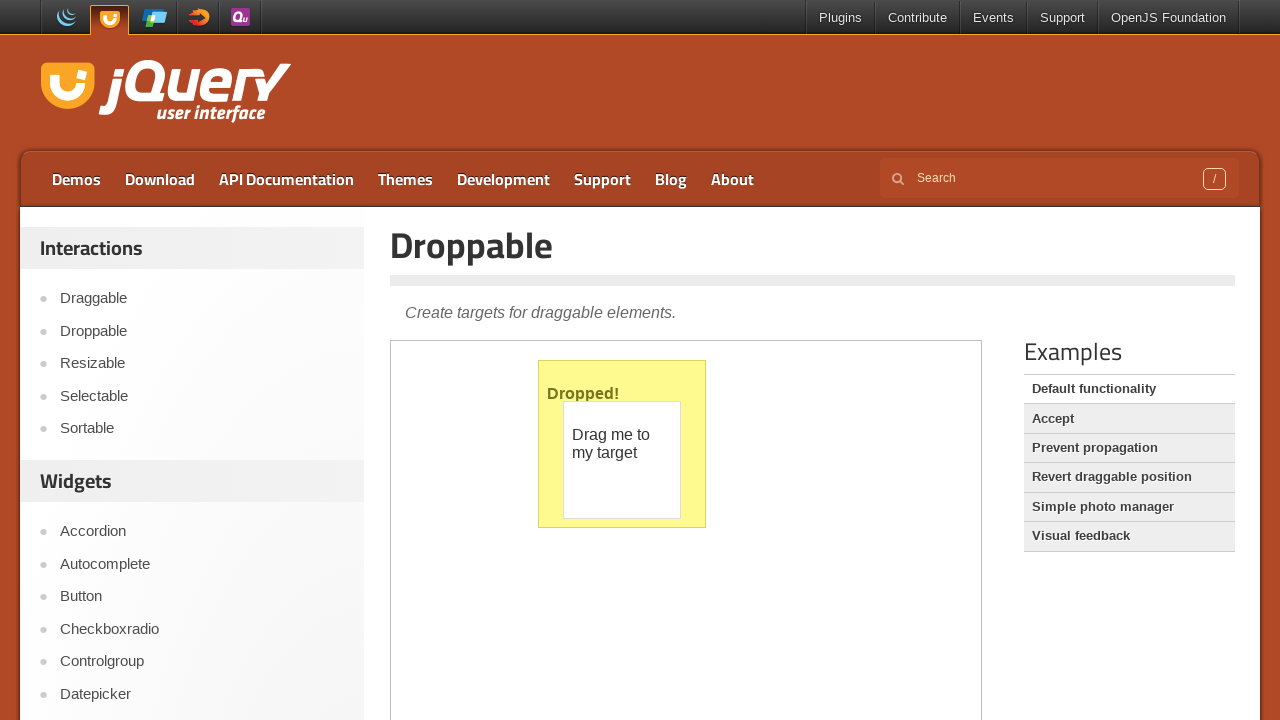